Navigates to SoloTodo Chilean price comparison website's cell phones section and performs a search for "Apple" products

Starting URL: https://www.solotodo.cl/cells

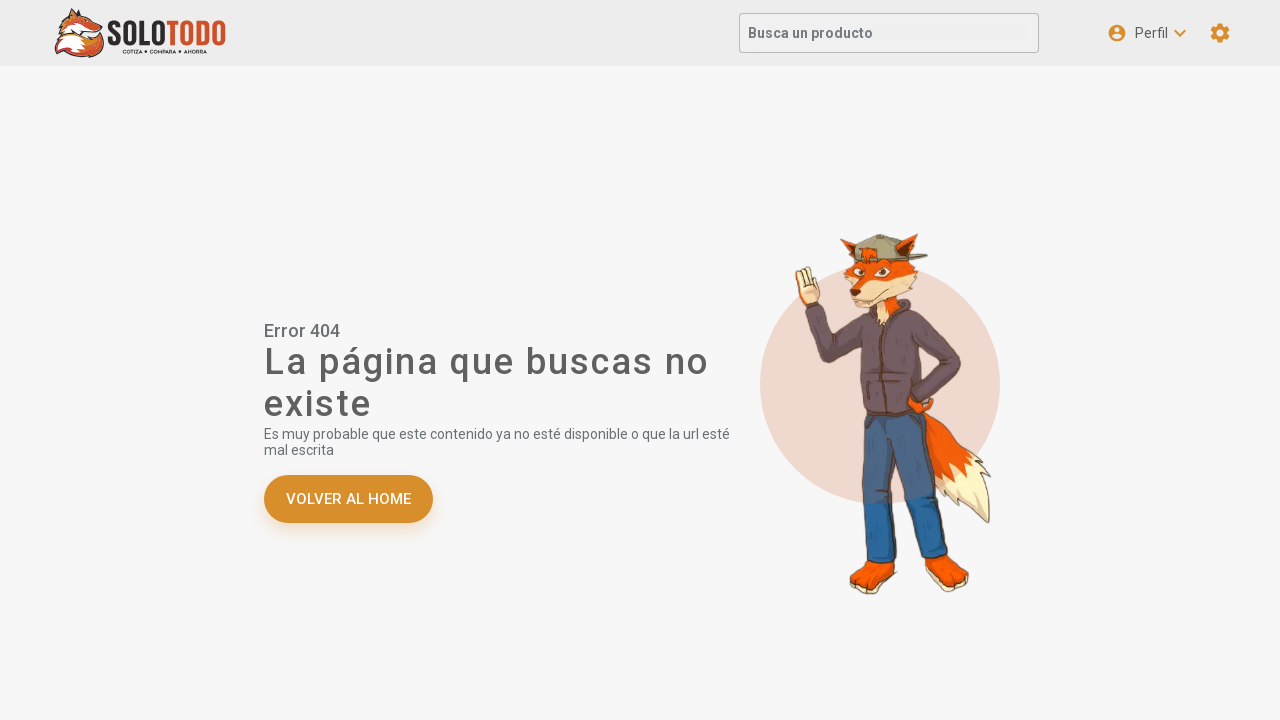

Waited for search input field to be available
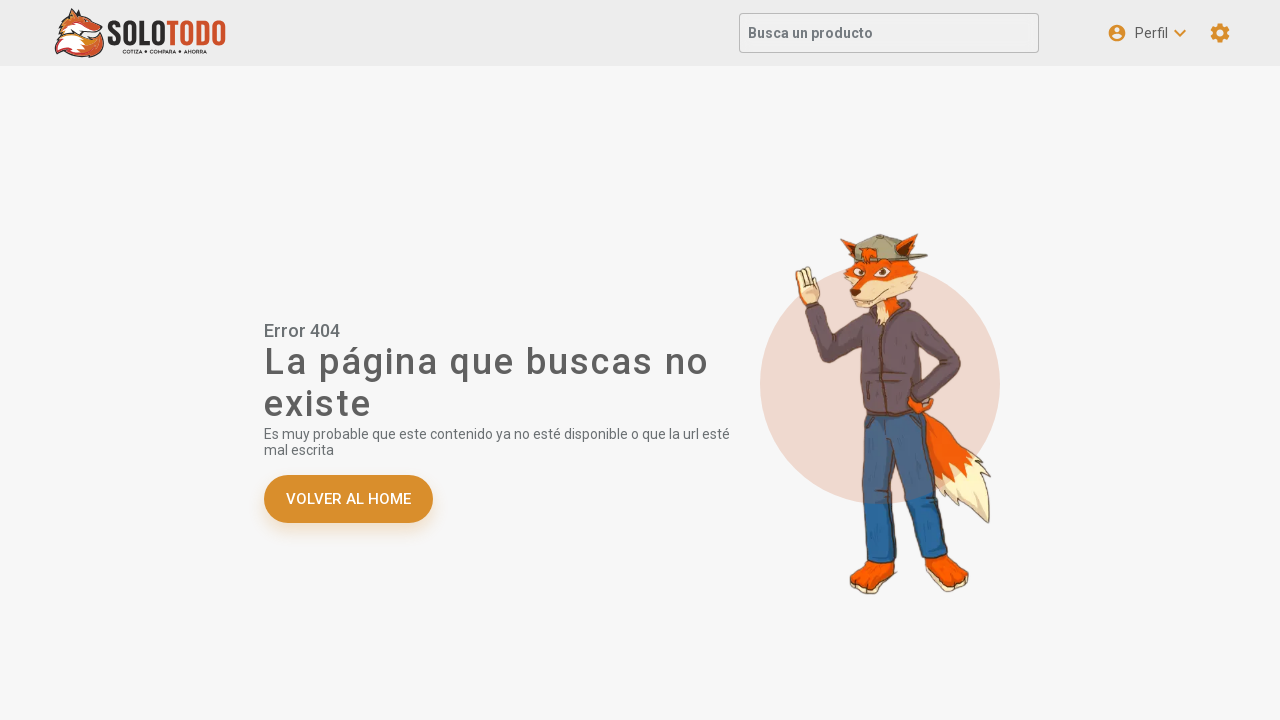

Filled search input with 'Apple' on input[type='search'], input[name='search'], #inputSearch, input.search
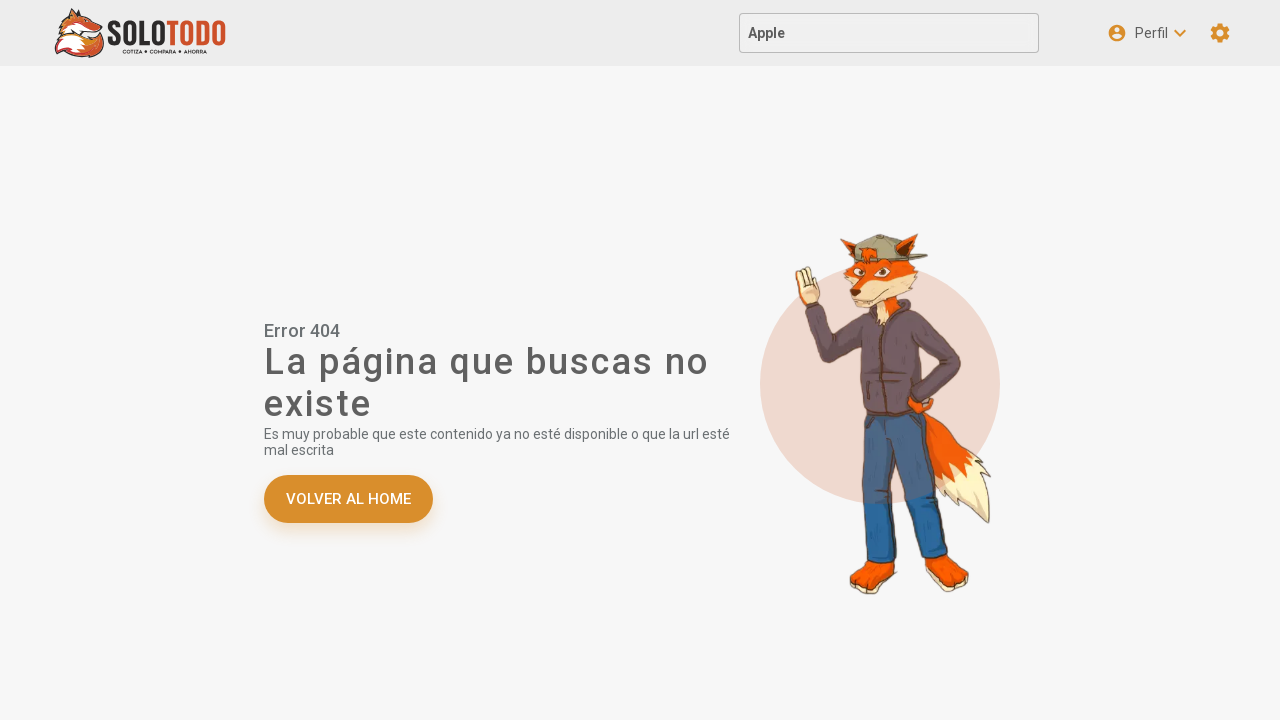

Pressed Enter to submit search for Apple products
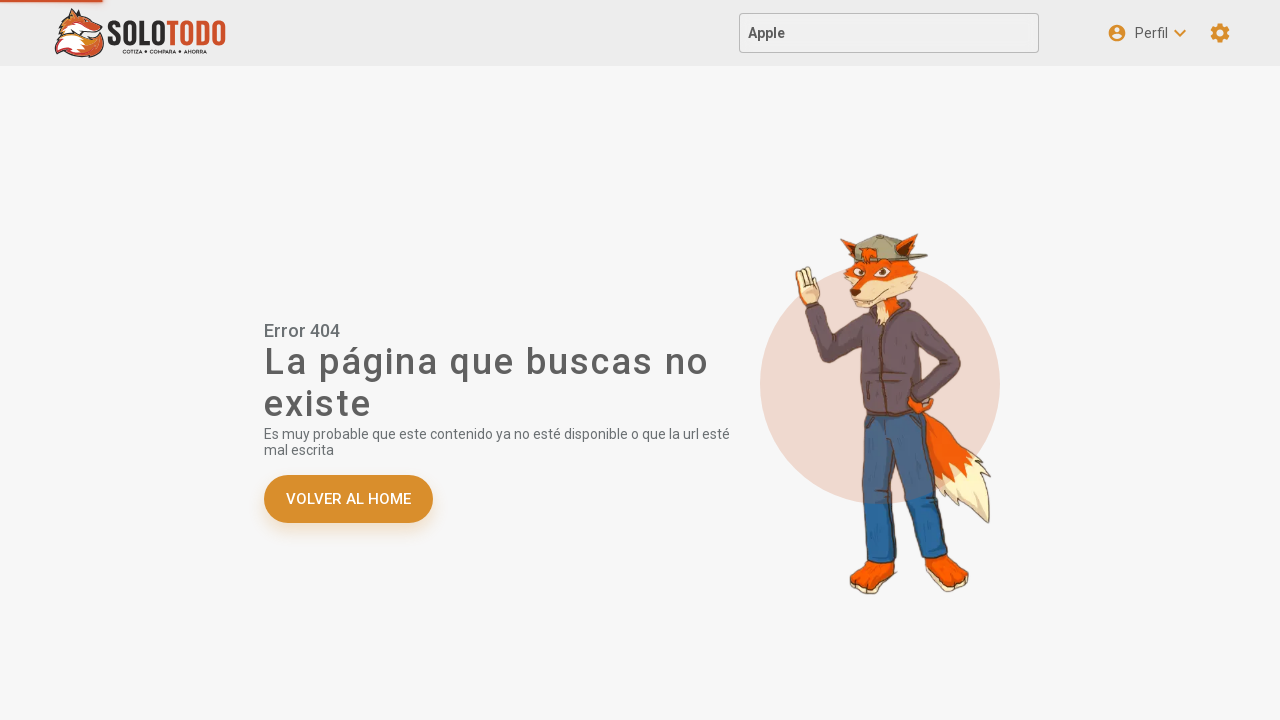

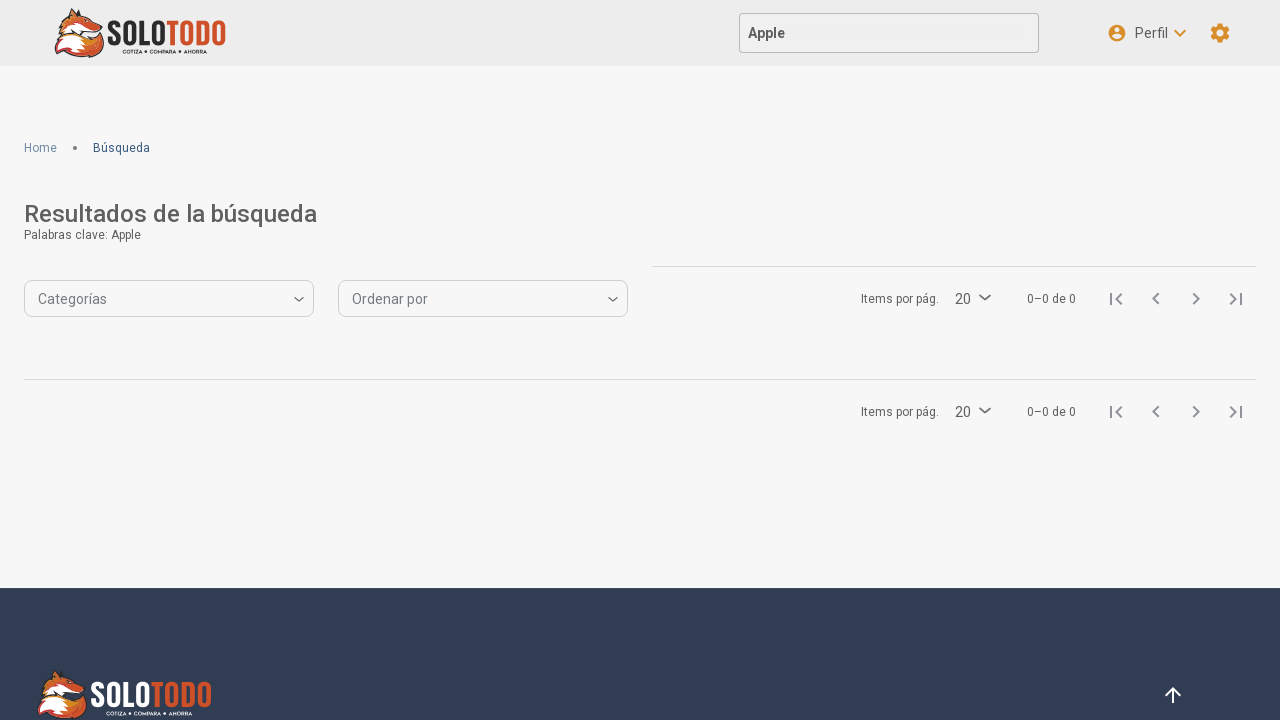